Tests drag and drop functionality by dragging an element from one container and dropping it onto another target container

Starting URL: https://demoqa.com/droppable

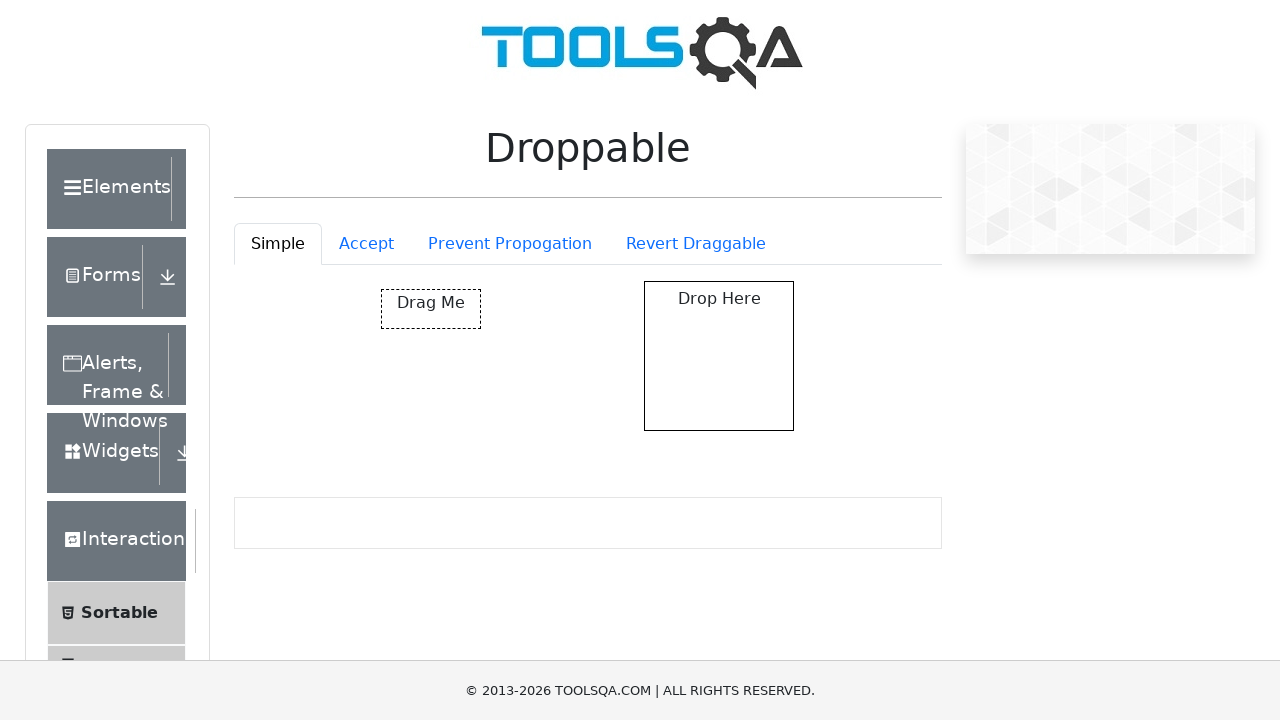

Located draggable element in simple drop container
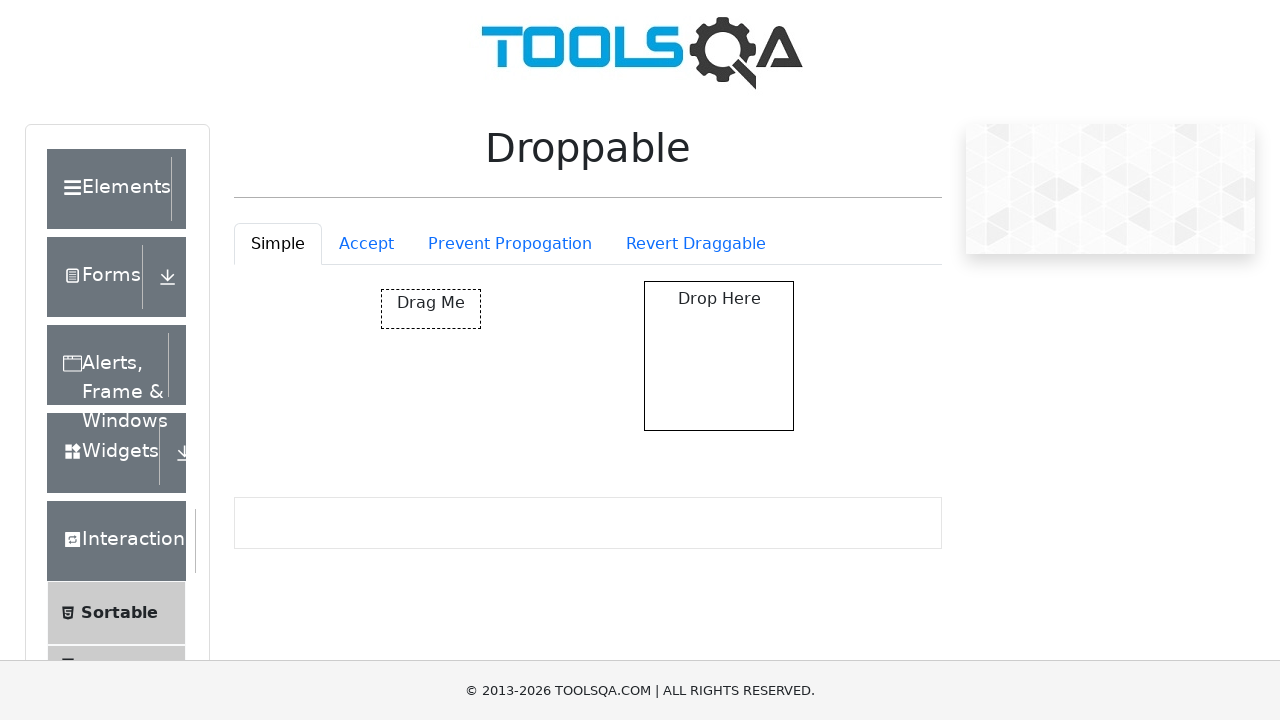

Located droppable target container
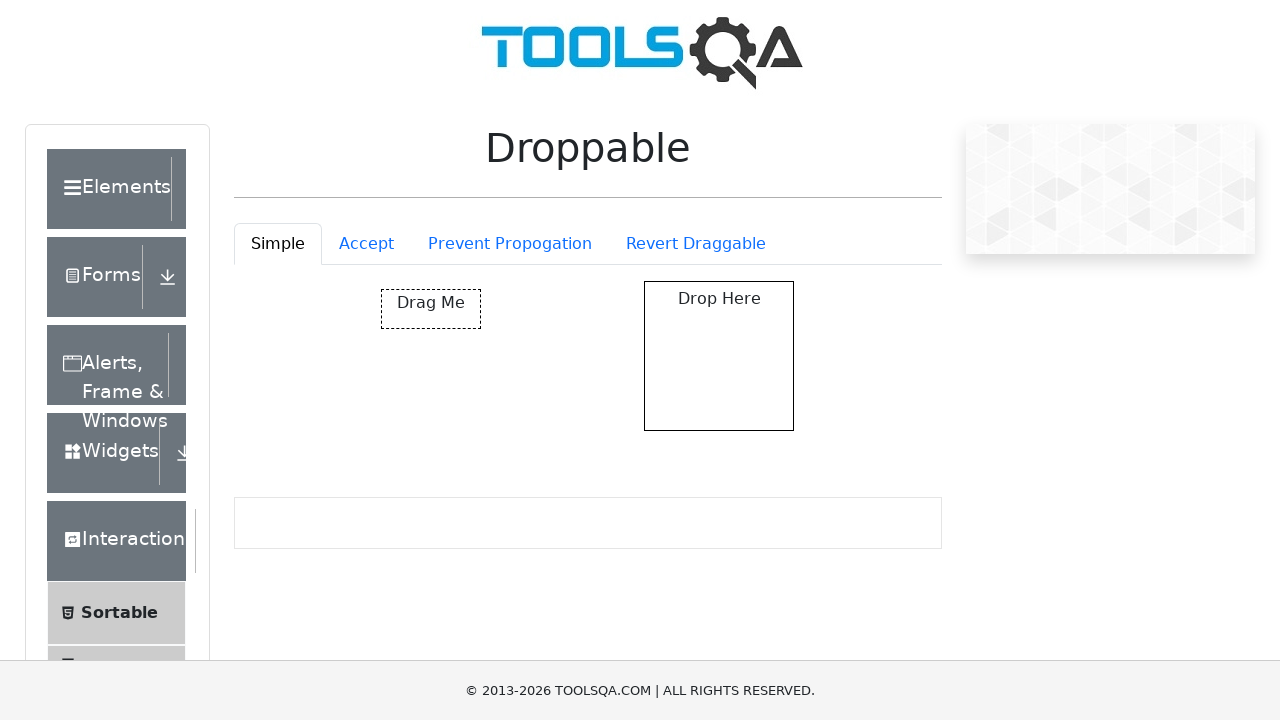

Dragged element from source container and dropped it onto target container at (719, 356)
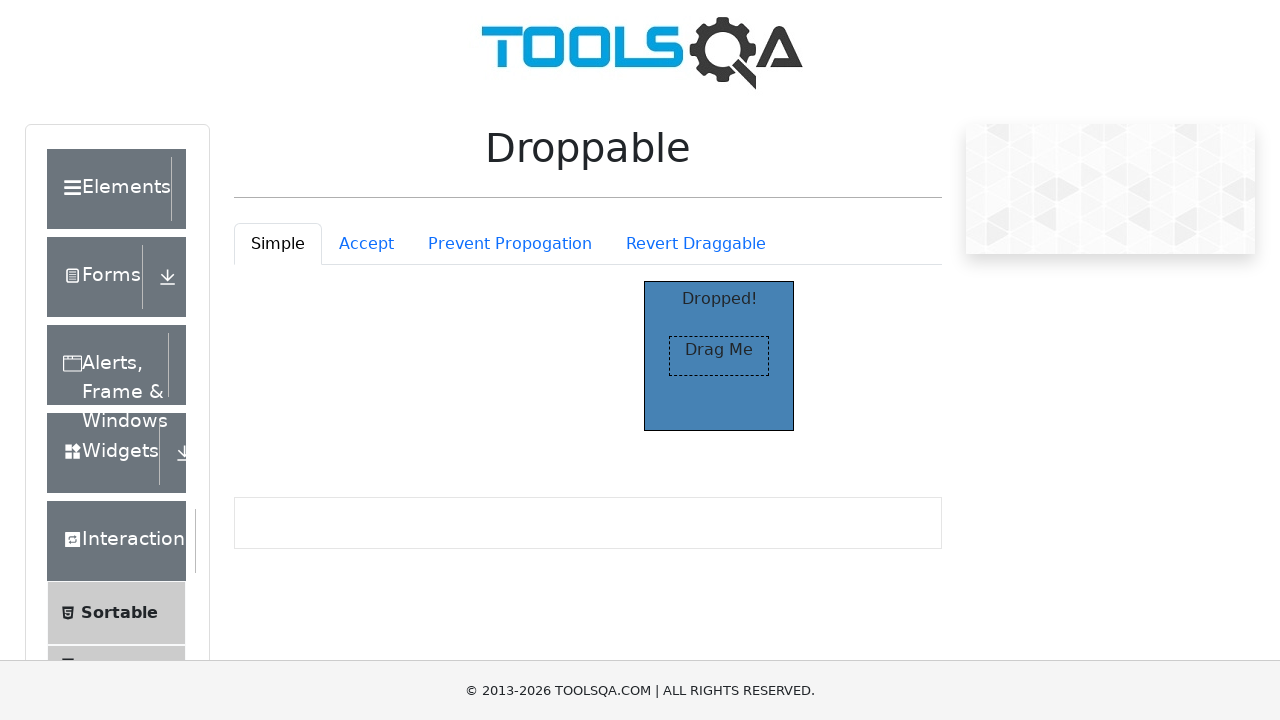

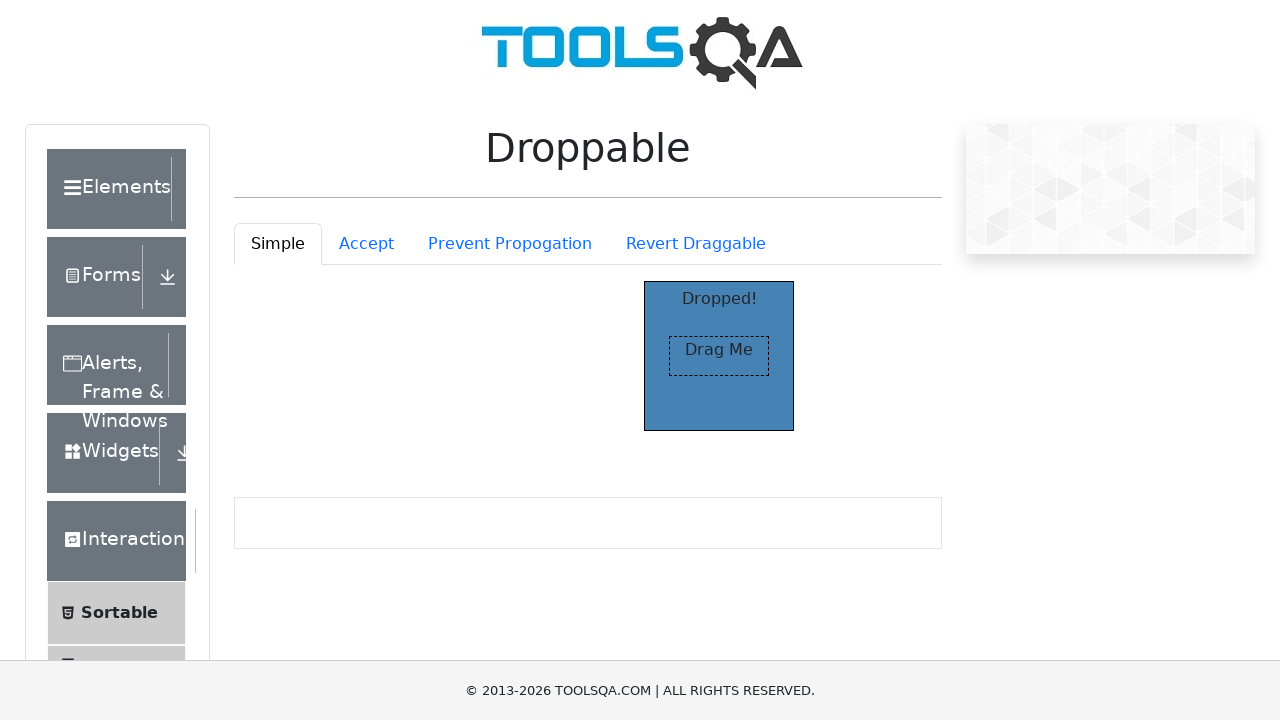